Tests a demo registration form by filling in all fields (name, address, email, phone, country, gender, hobbies, language, skills, date of birth, password) and verifying the submitted data is displayed correctly on the results page.

Starting URL: https://anatoly-karpovich.github.io/demo-registration-form/

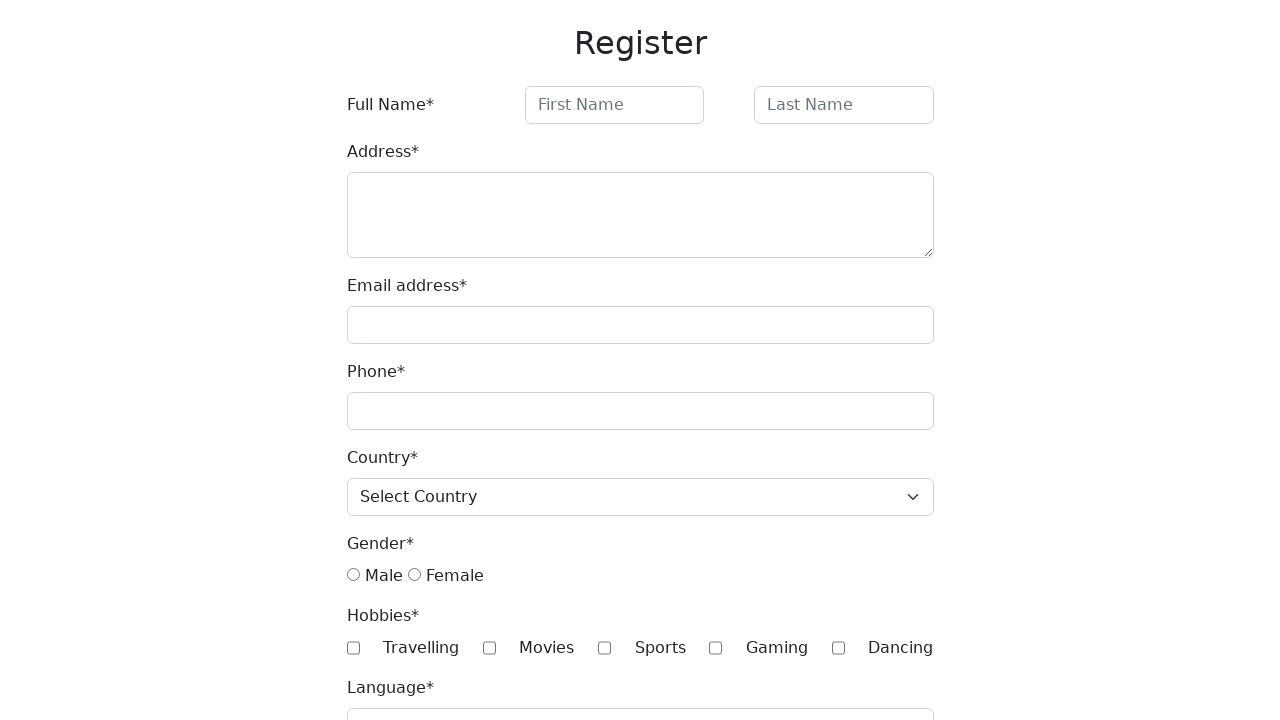

Navigated to demo registration form page
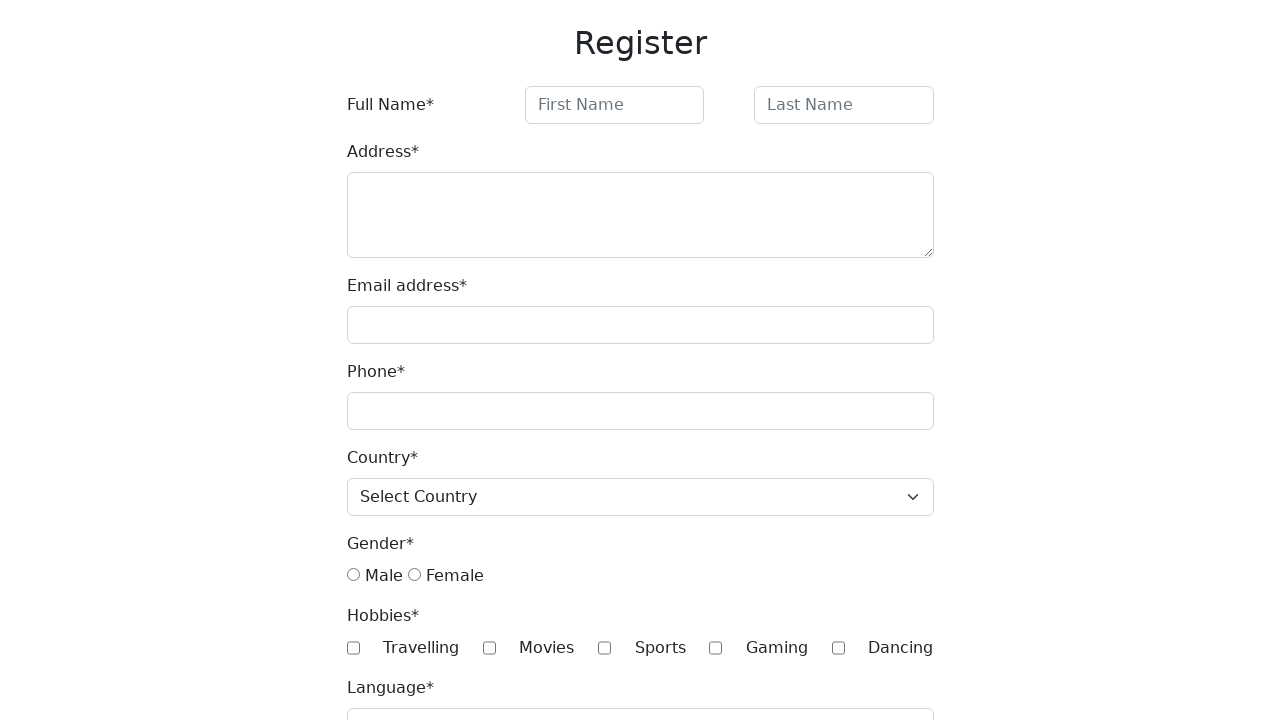

Filled first name field with 'Dmitriy' on #firstName
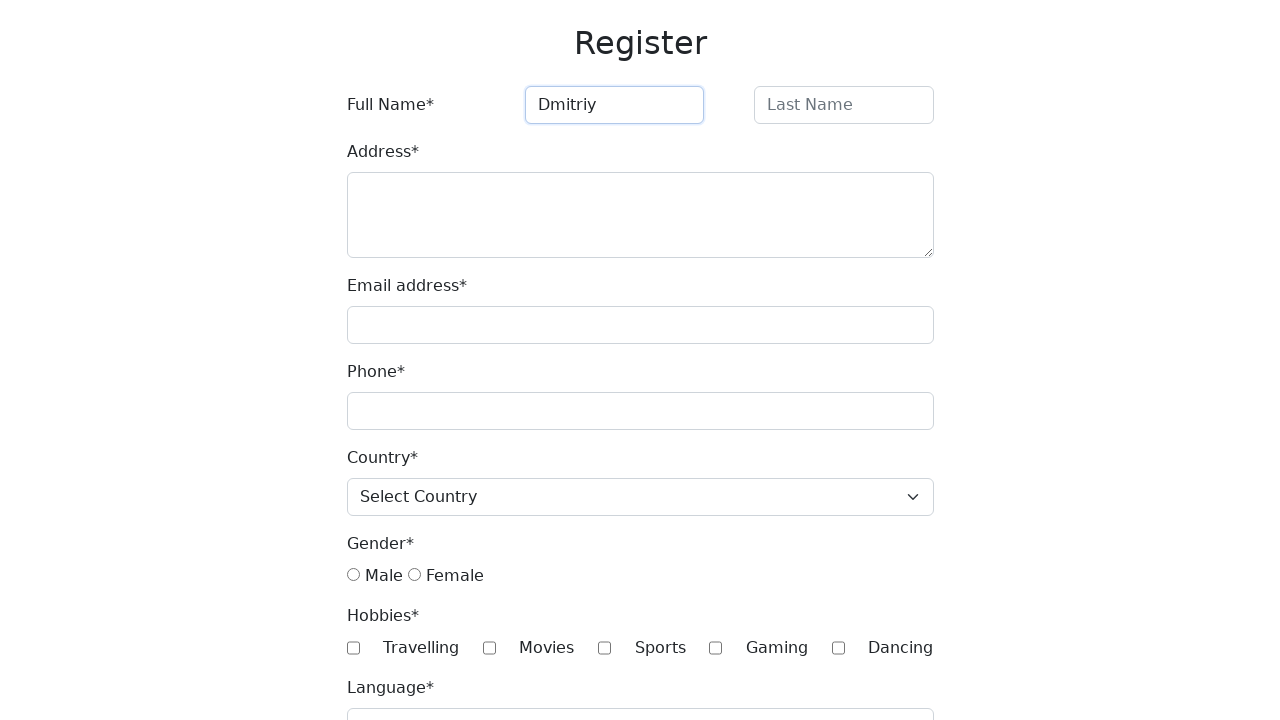

Filled last name field with 'Bohdanov' on #lastName
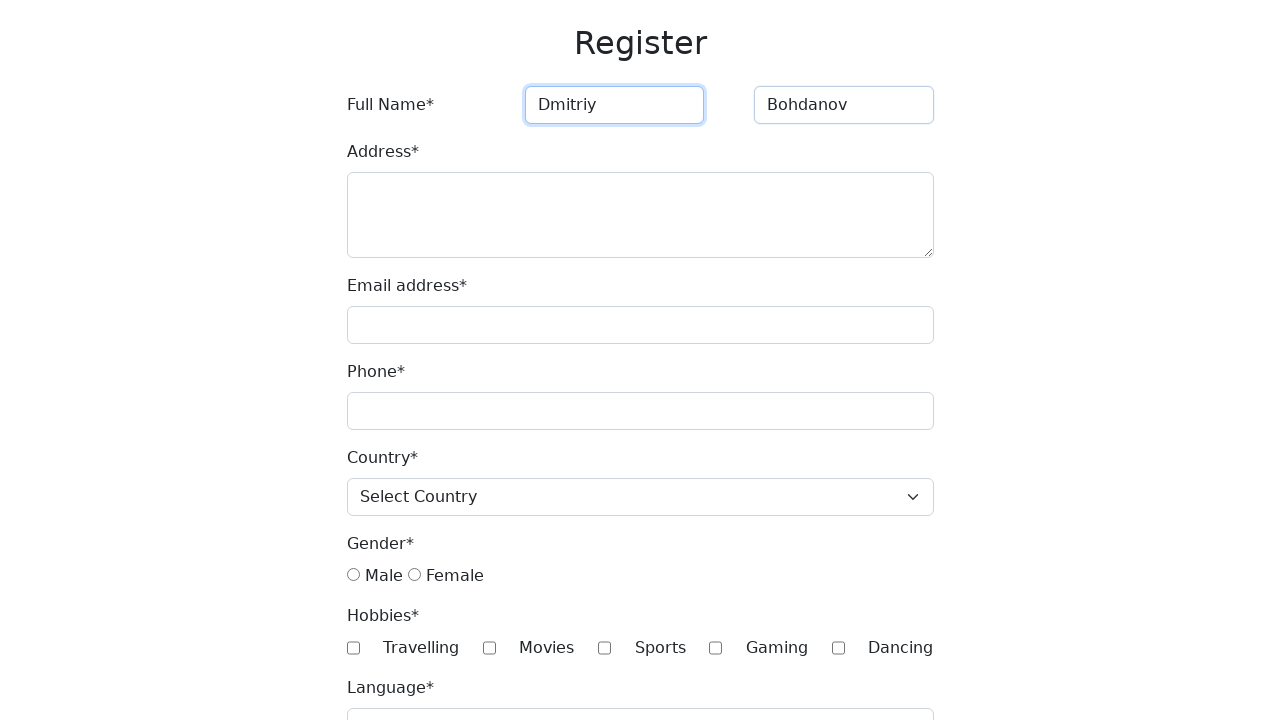

Filled address field with 'Street st. house number' on #address
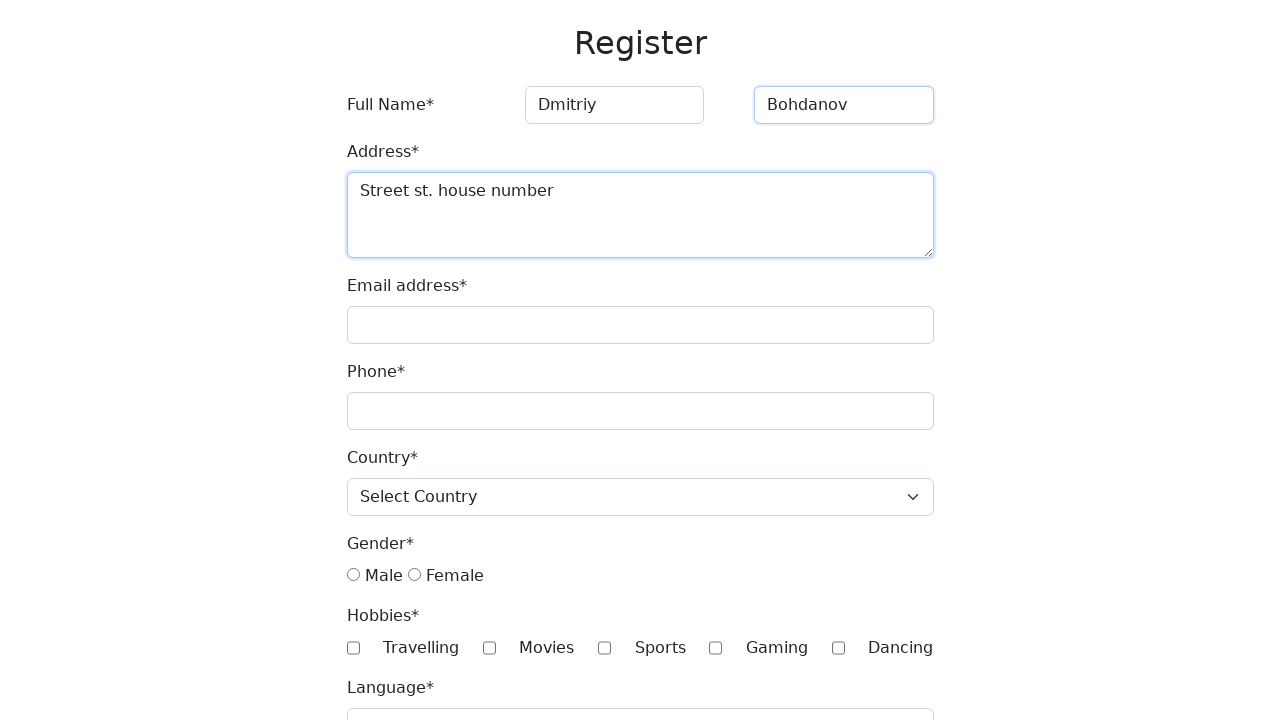

Filled email field with 'email@test.com' on #email
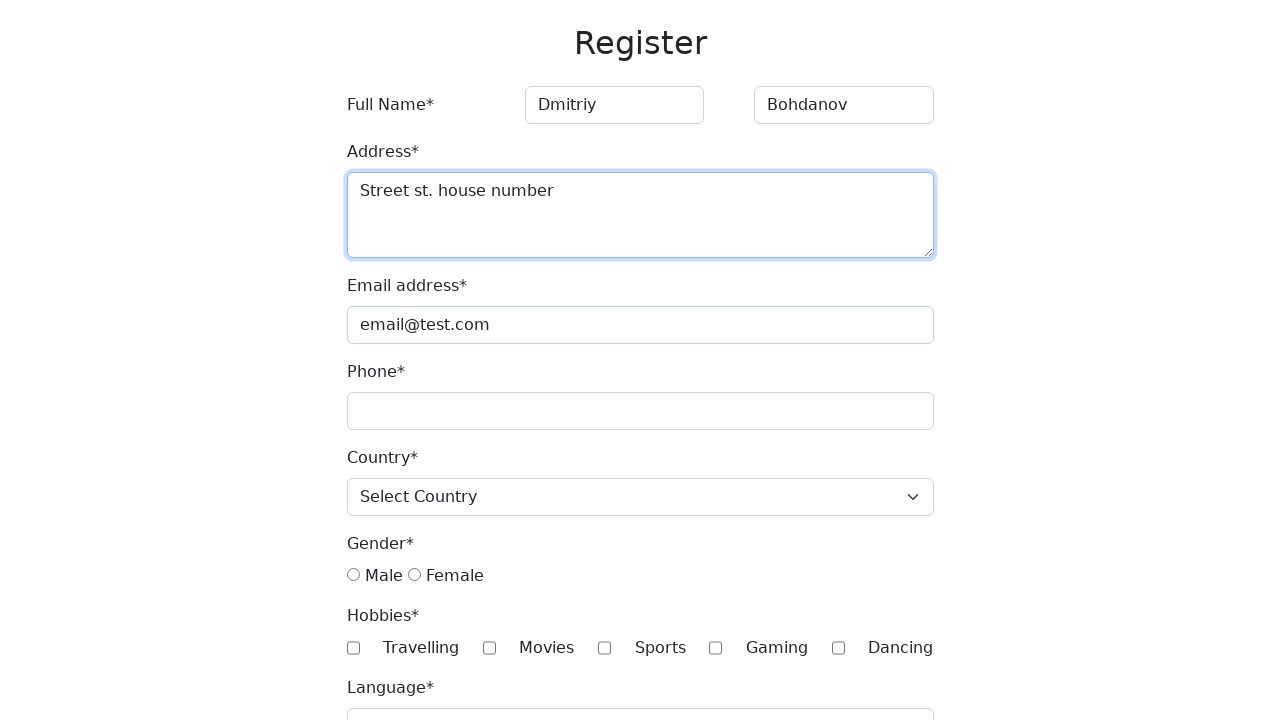

Filled phone field with '08008005050' on #phone
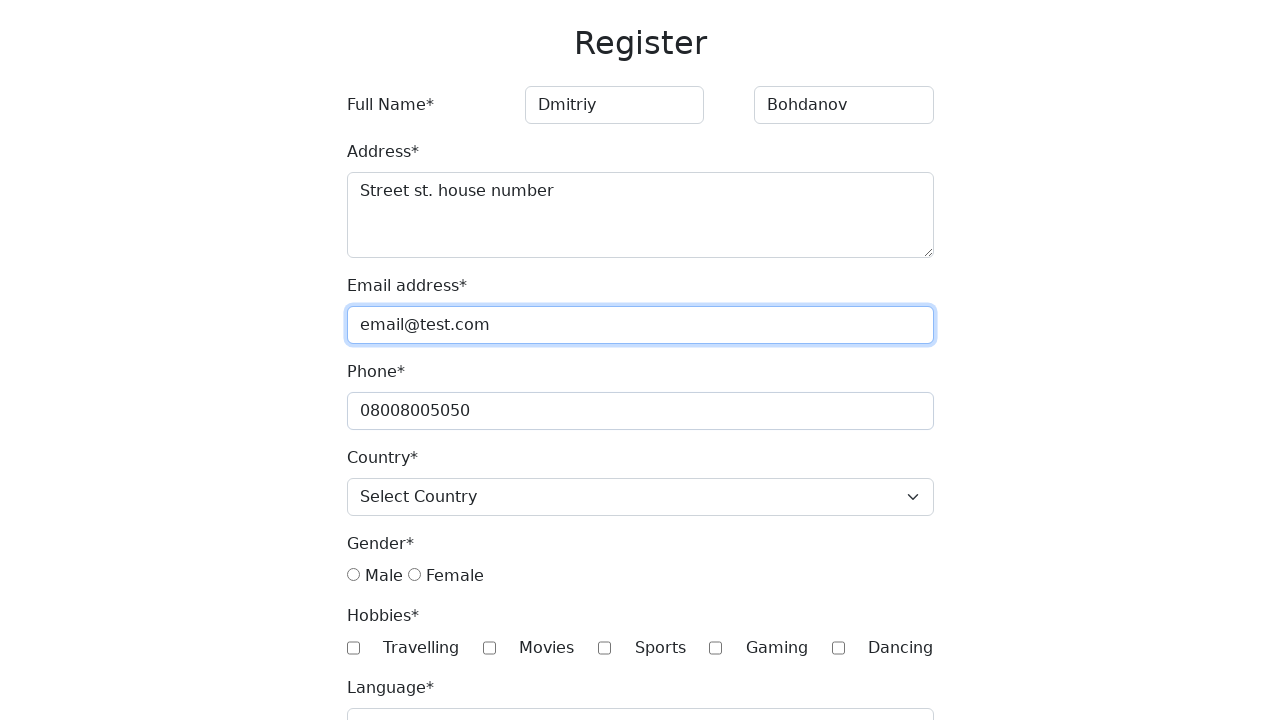

Selected country 'USA' on #country
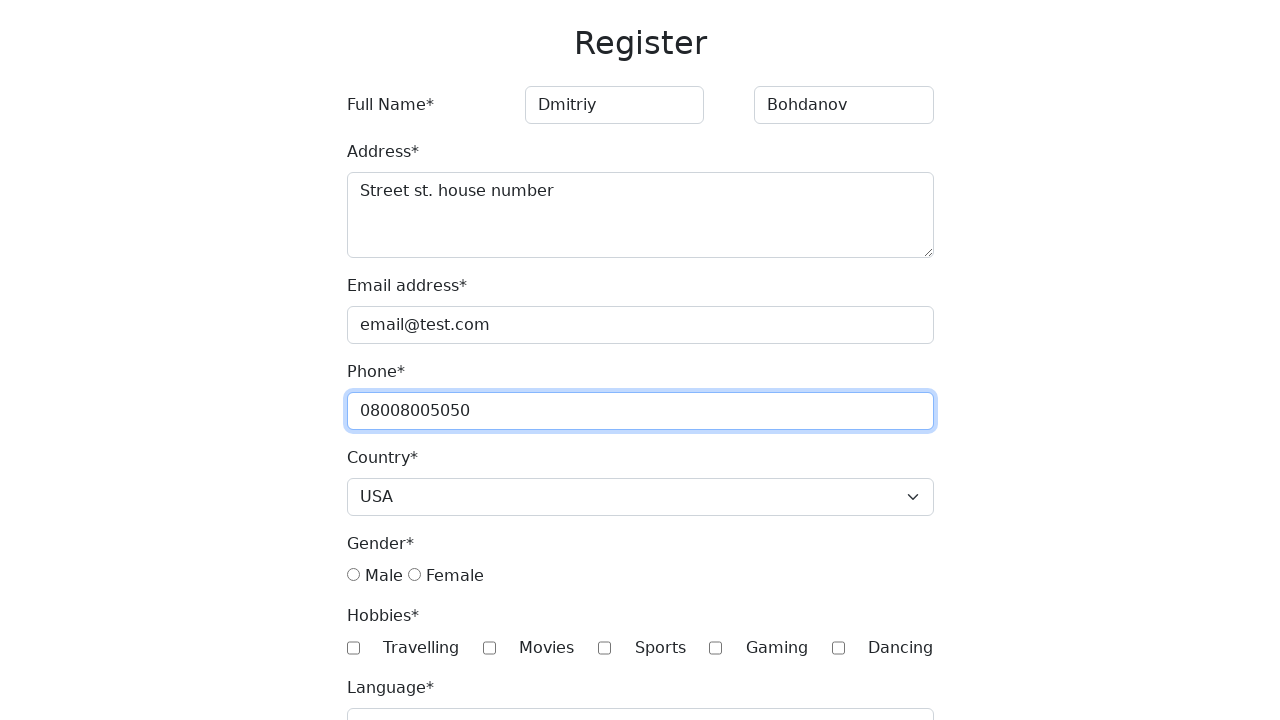

Selected gender 'male' at (353, 575) on input[name="gender"][value="male"]
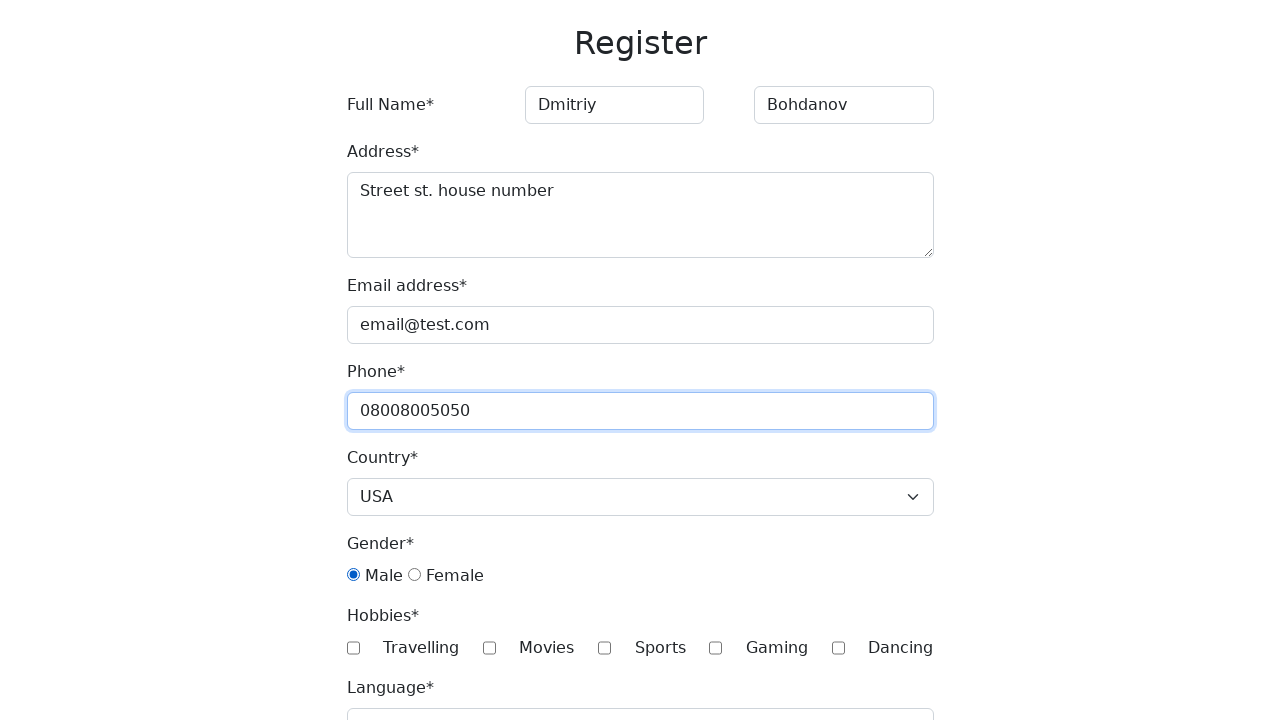

Selected hobby 'Movies' at (489, 648) on input.hobby[value="Movies"]
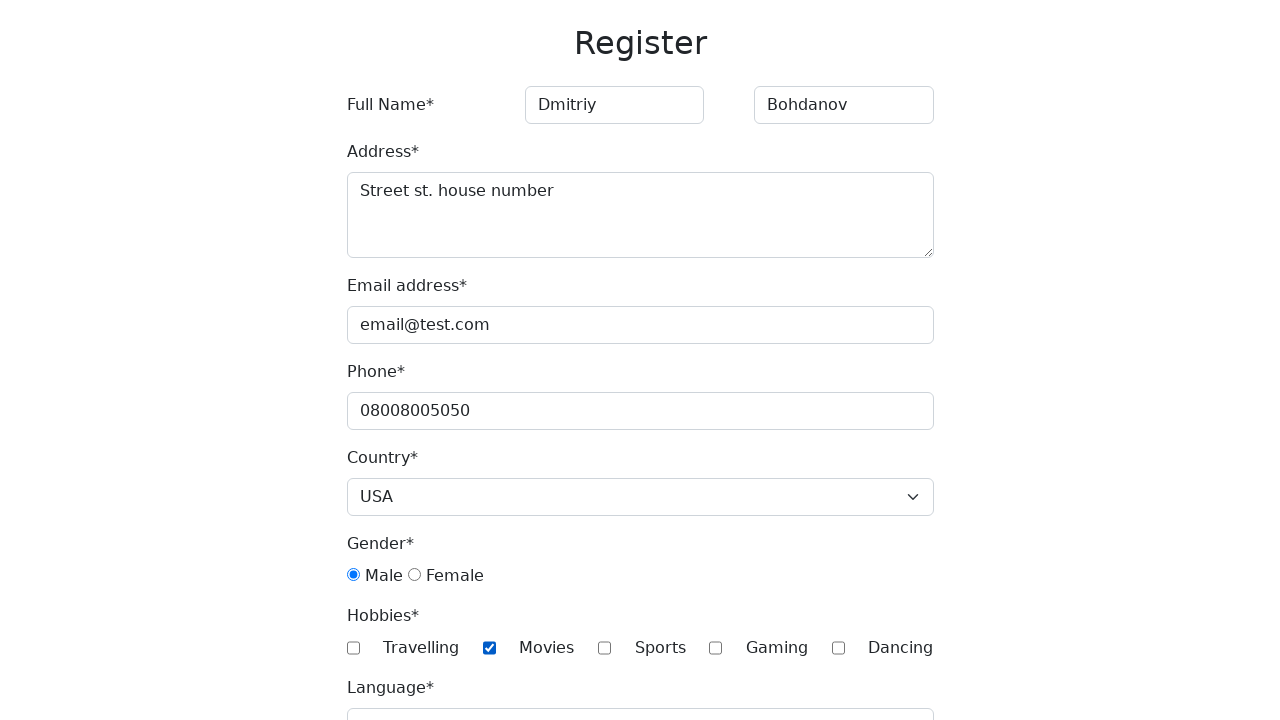

Filled language field with 'English' on #language
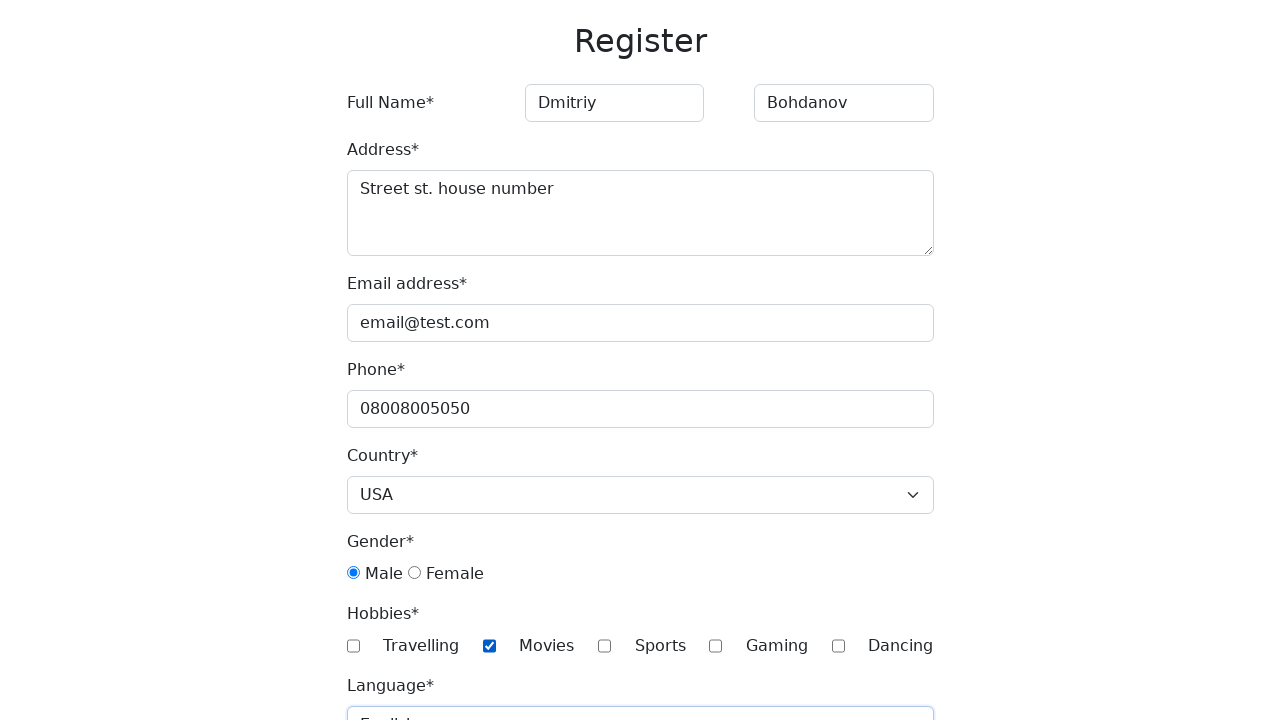

Selected multiple skills: JavaScript and Python on #skills
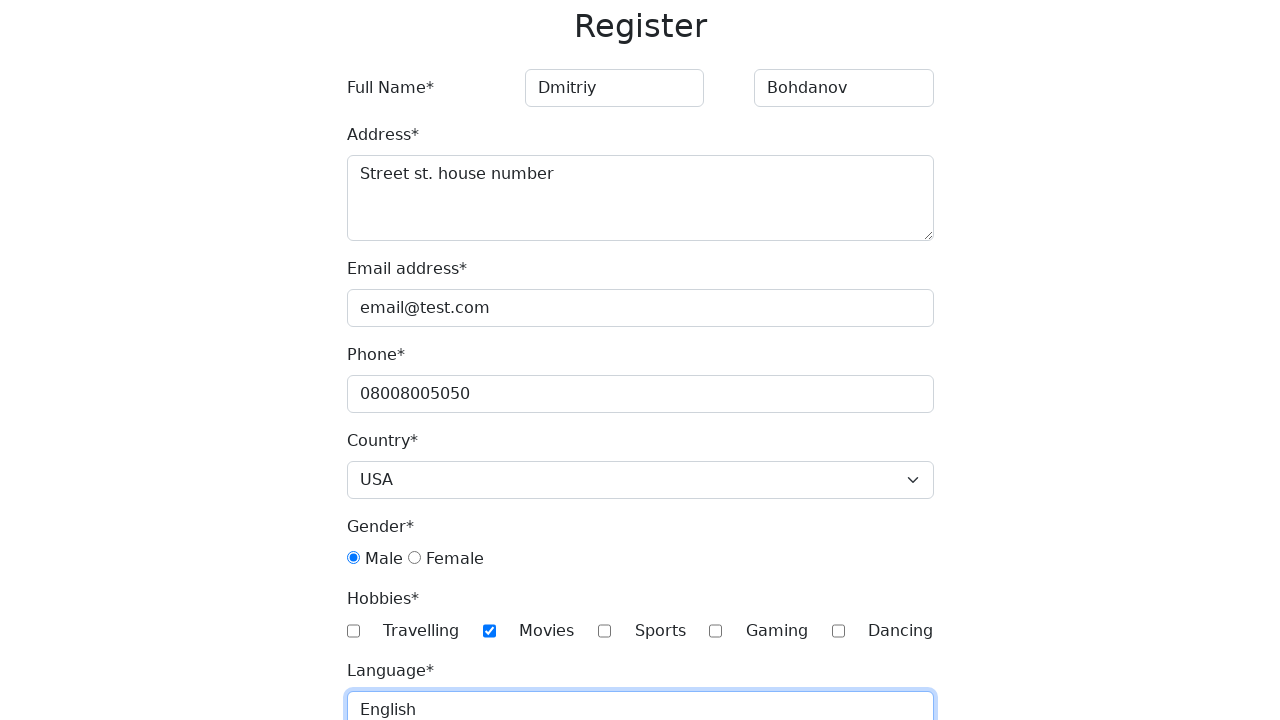

Selected year of birth '1990' on #year
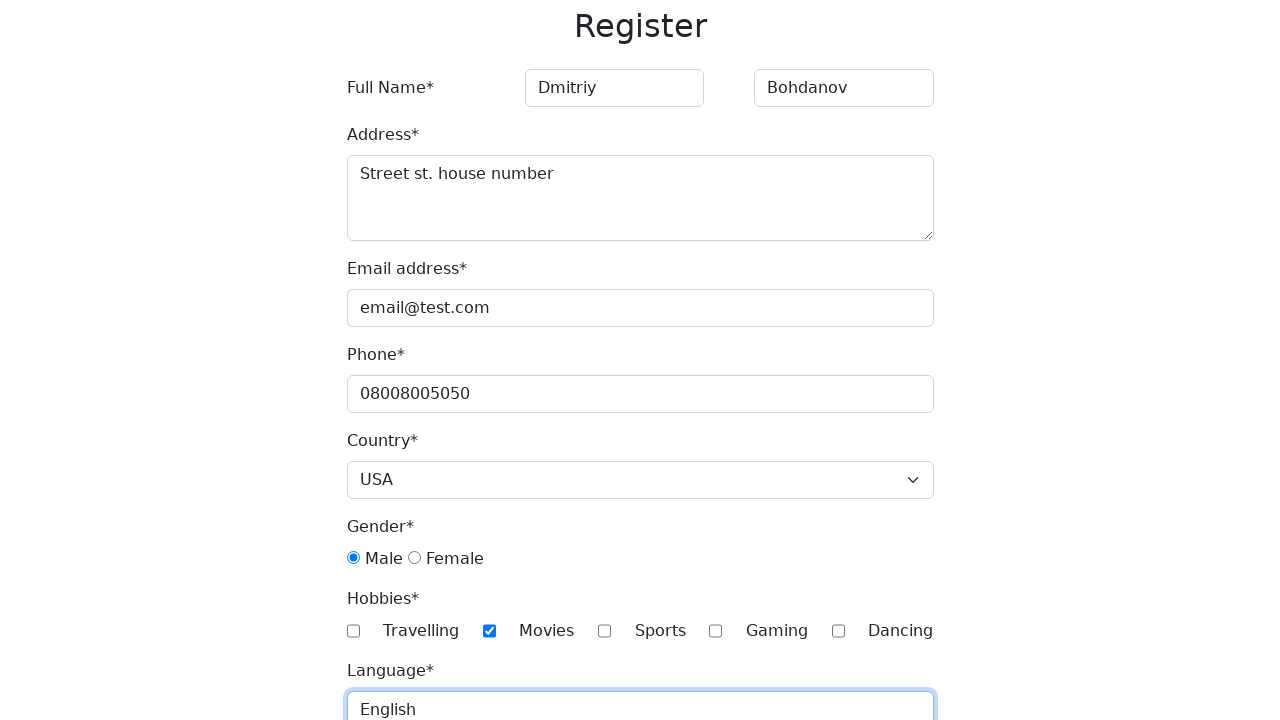

Selected month of birth 'April' on #month
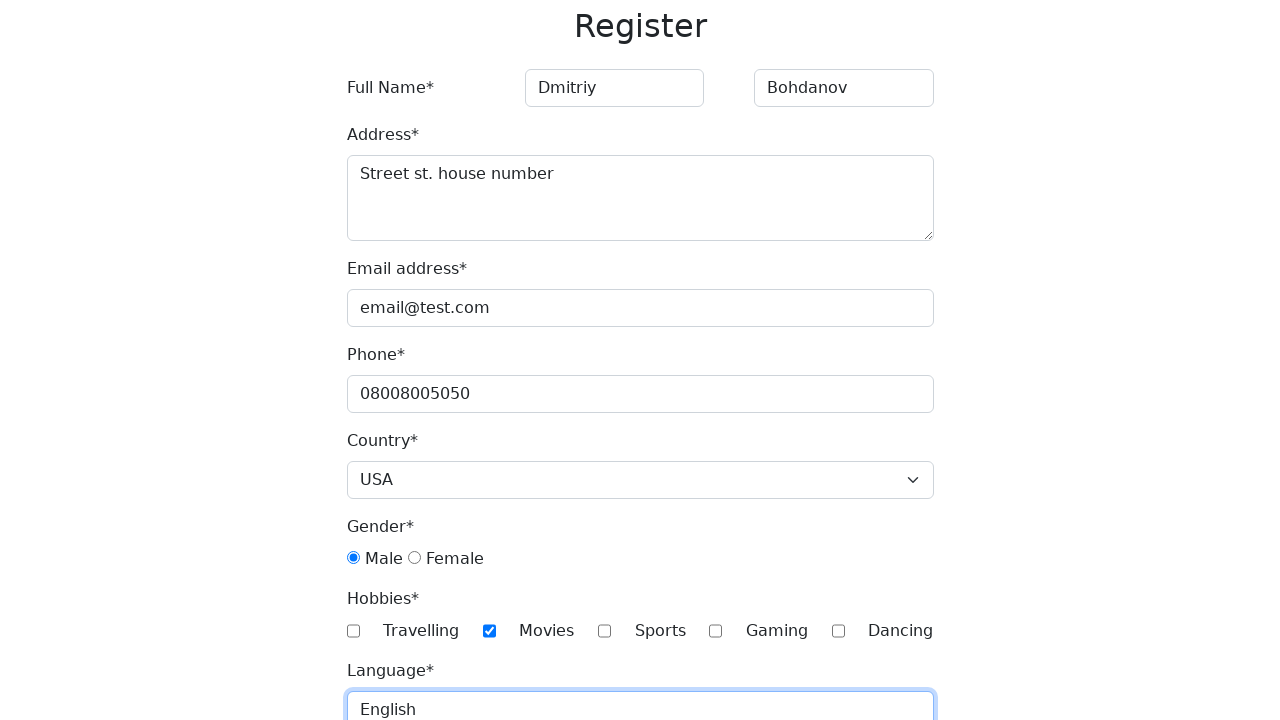

Selected day of birth '4' on #day
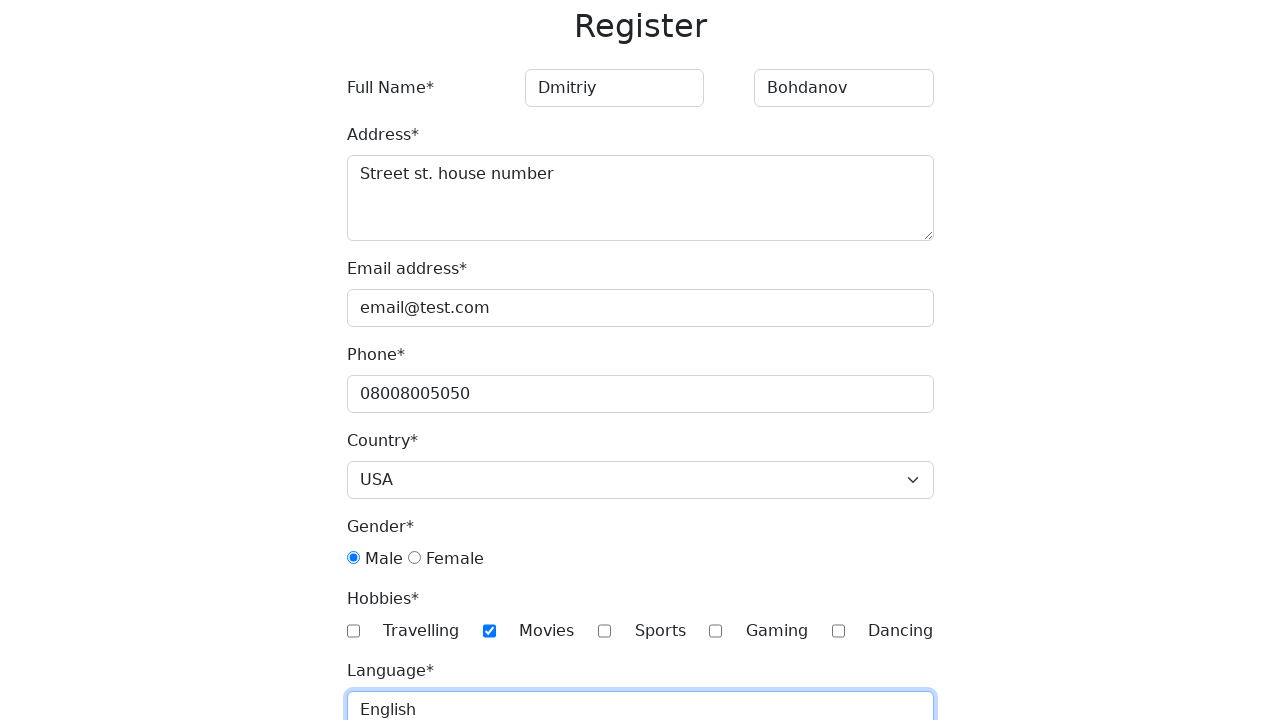

Filled password field with 'password123' on #password
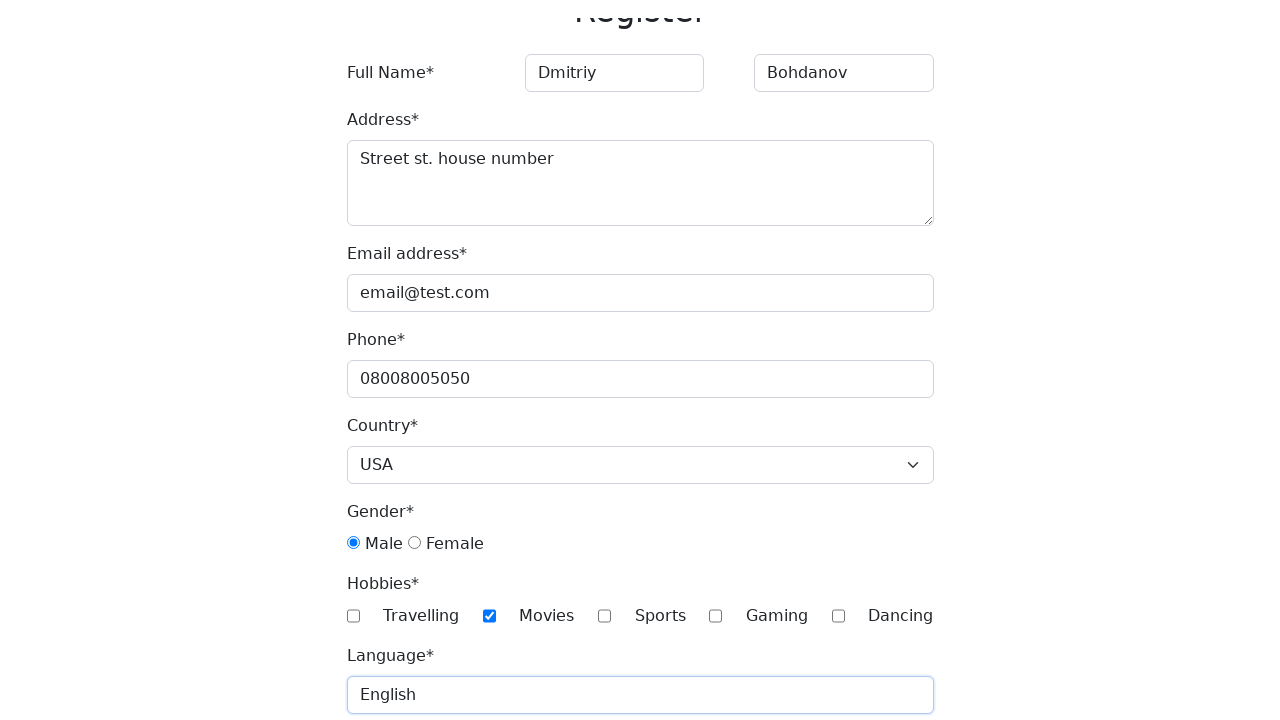

Filled password confirmation field with 'password123' on #password-confirm
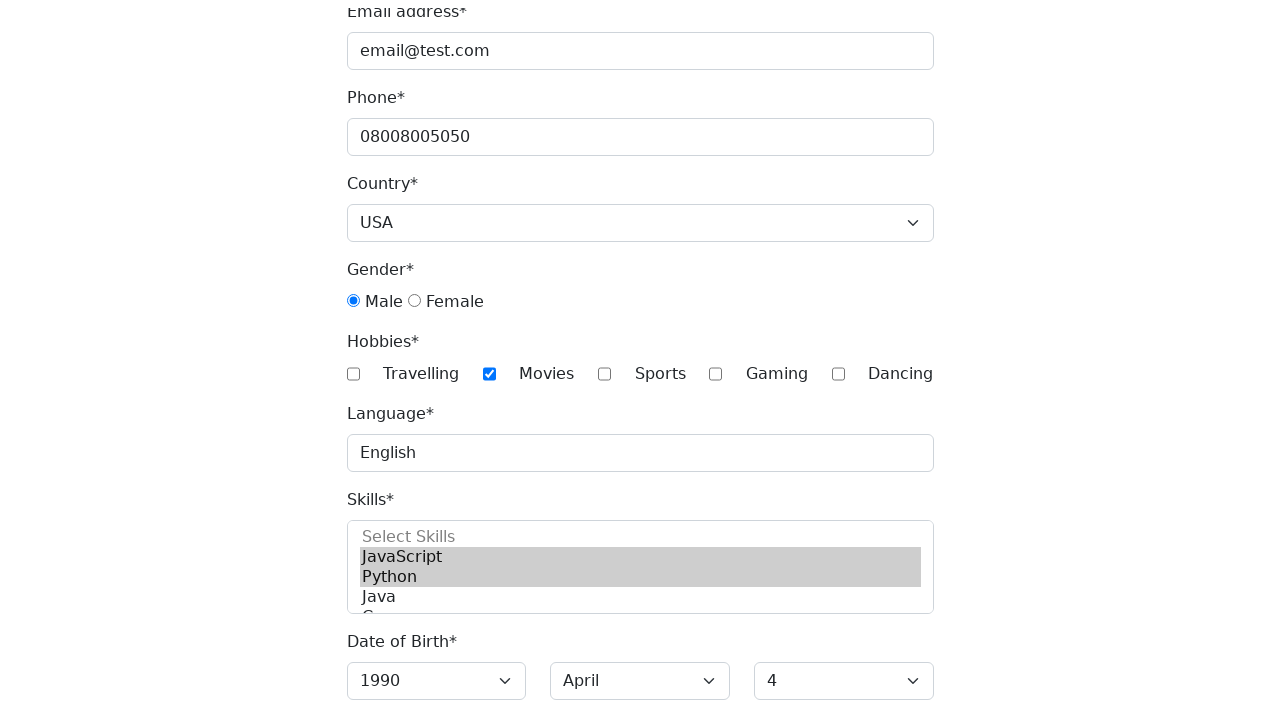

Clicked submit button to submit registration form at (388, 701) on button[type="submit"]
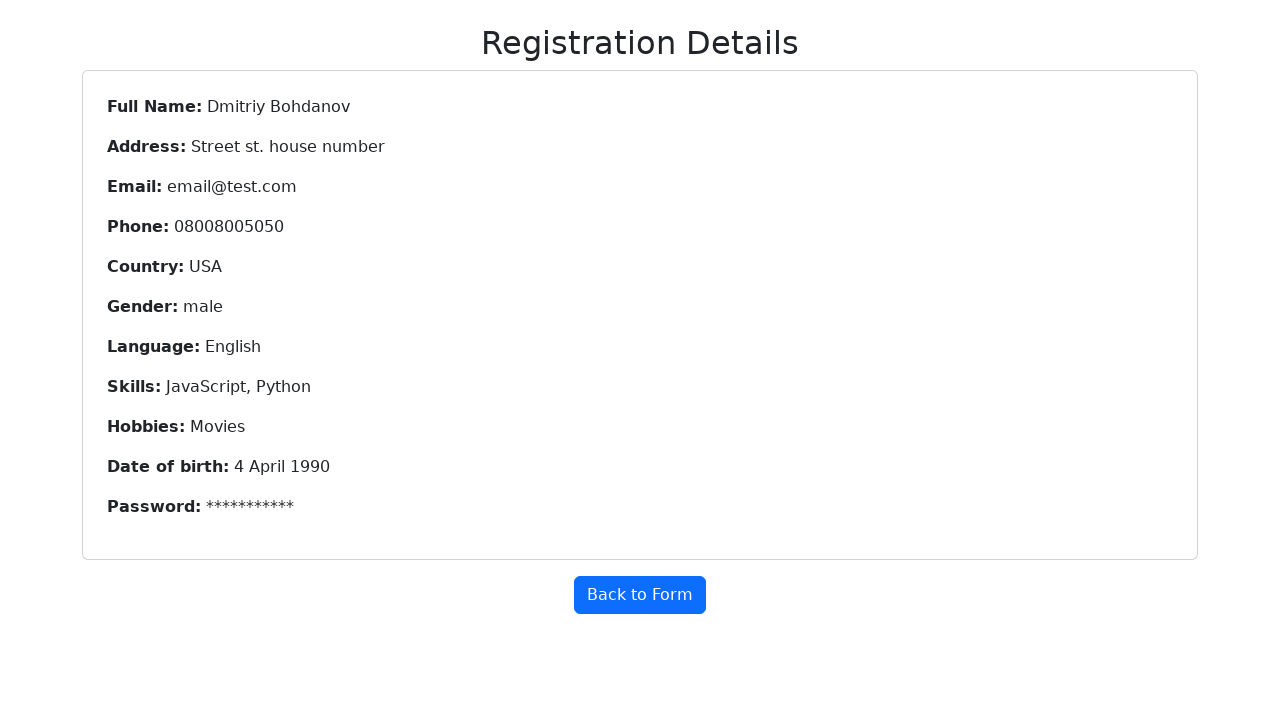

Results page loaded with submitted data
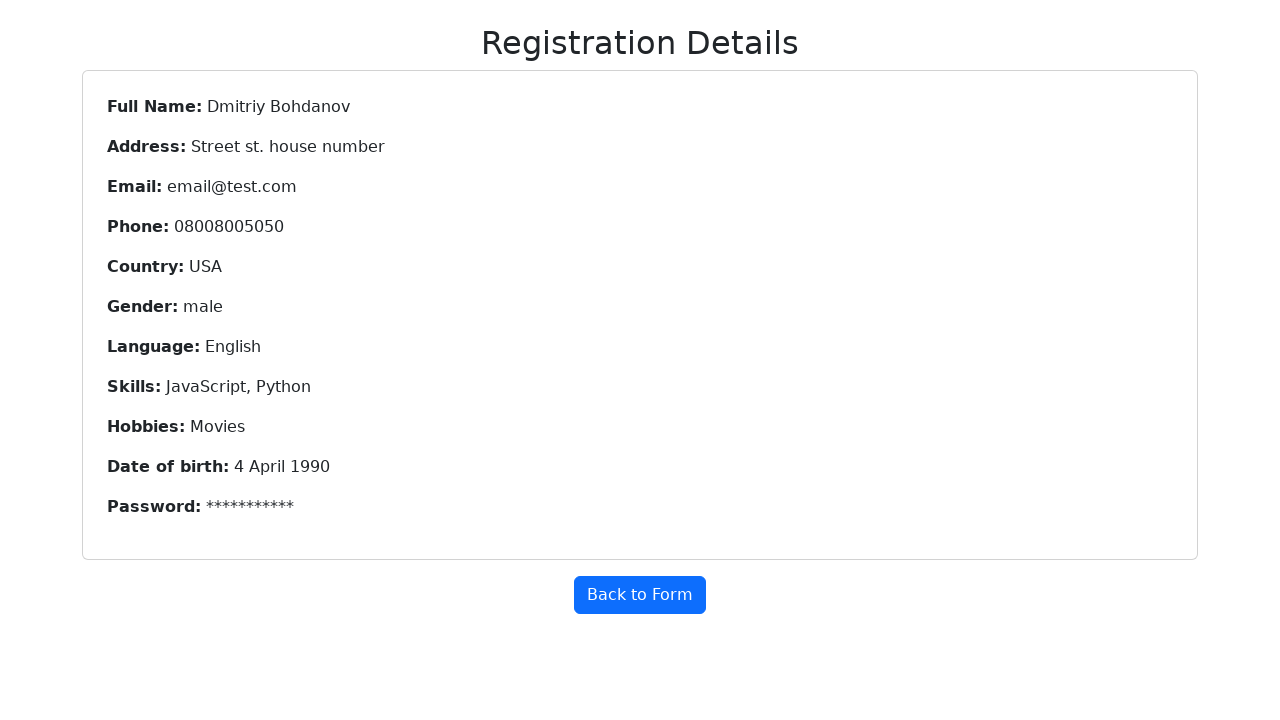

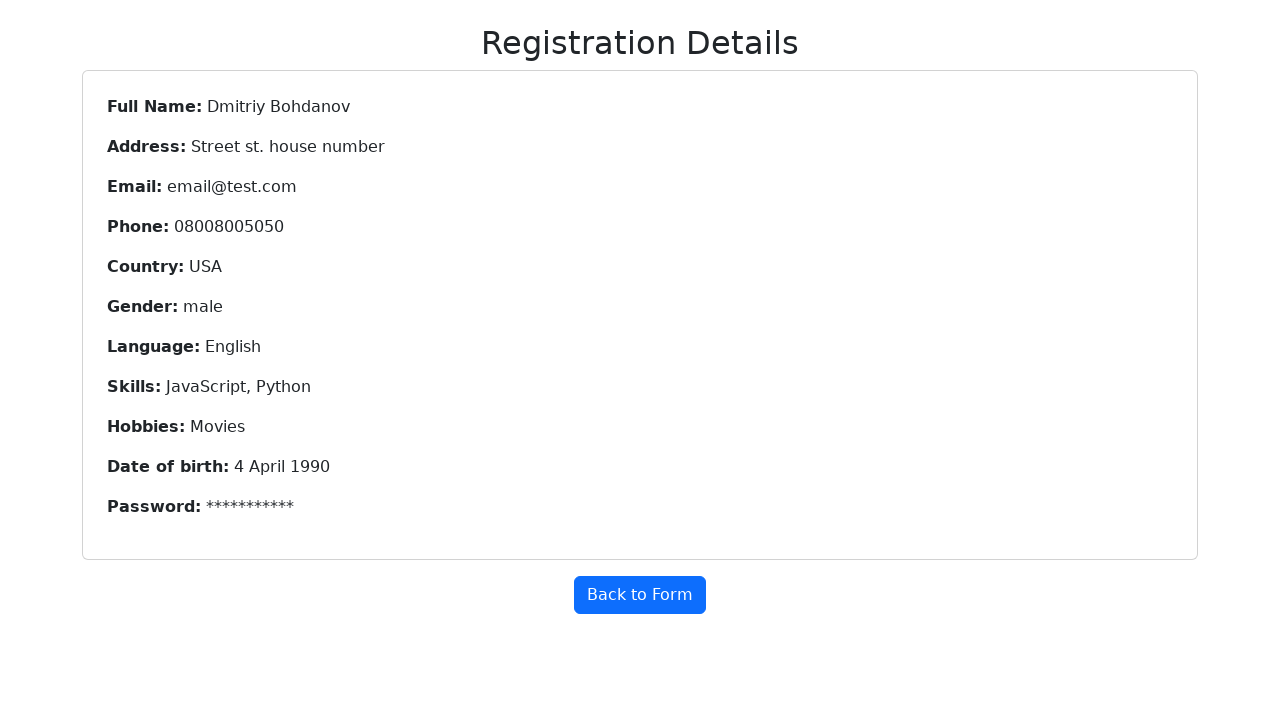